Tests a login form with dynamically generated class attributes by filling username and password fields and verifying the confirmation message

Starting URL: https://v1.training-support.net/selenium/dynamic-attributes

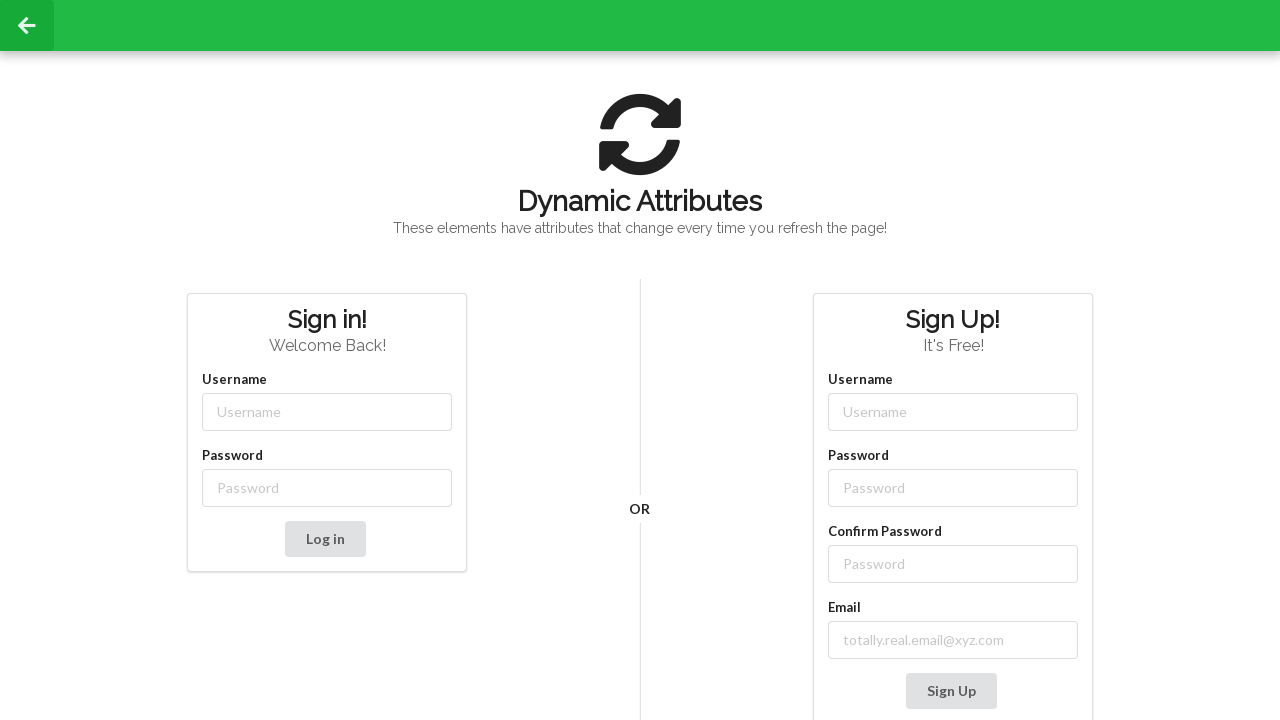

Filled username field with 'admin' using dynamic class attribute selector on //input[starts-with(@class,'username-')]
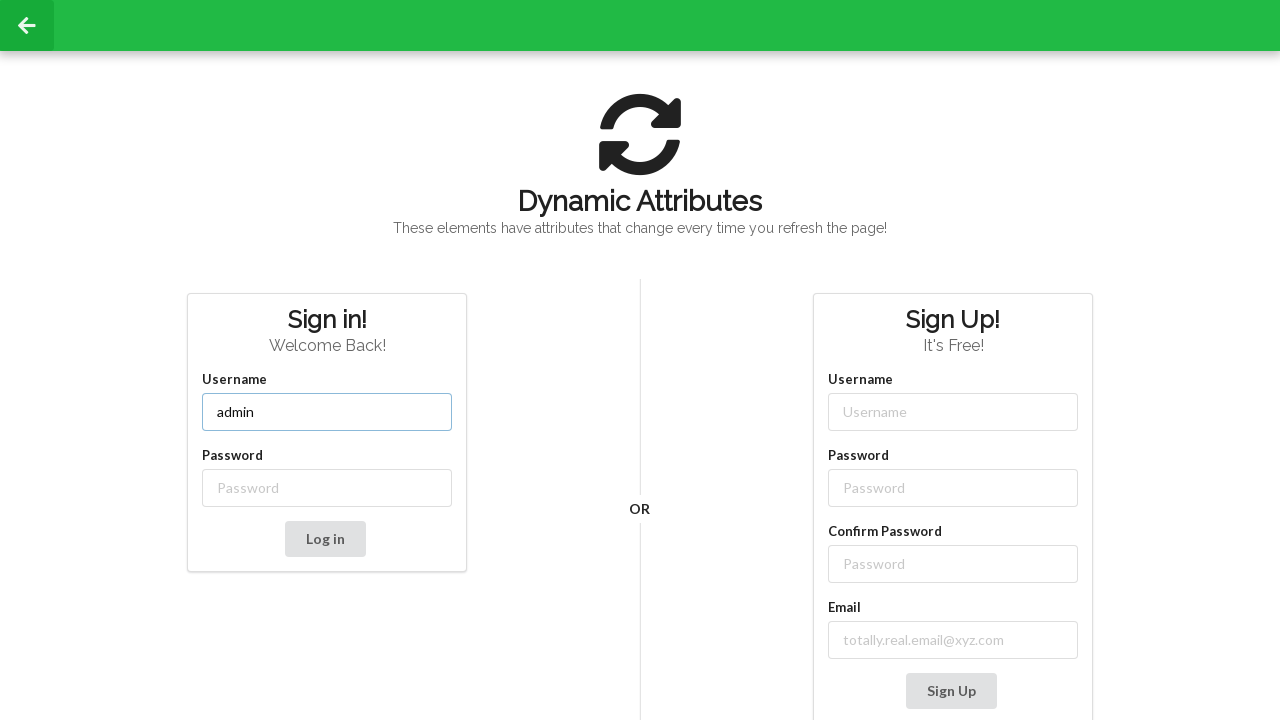

Filled password field with 'password' using dynamic class attribute selector on //input[starts-with(@class,'password-')]
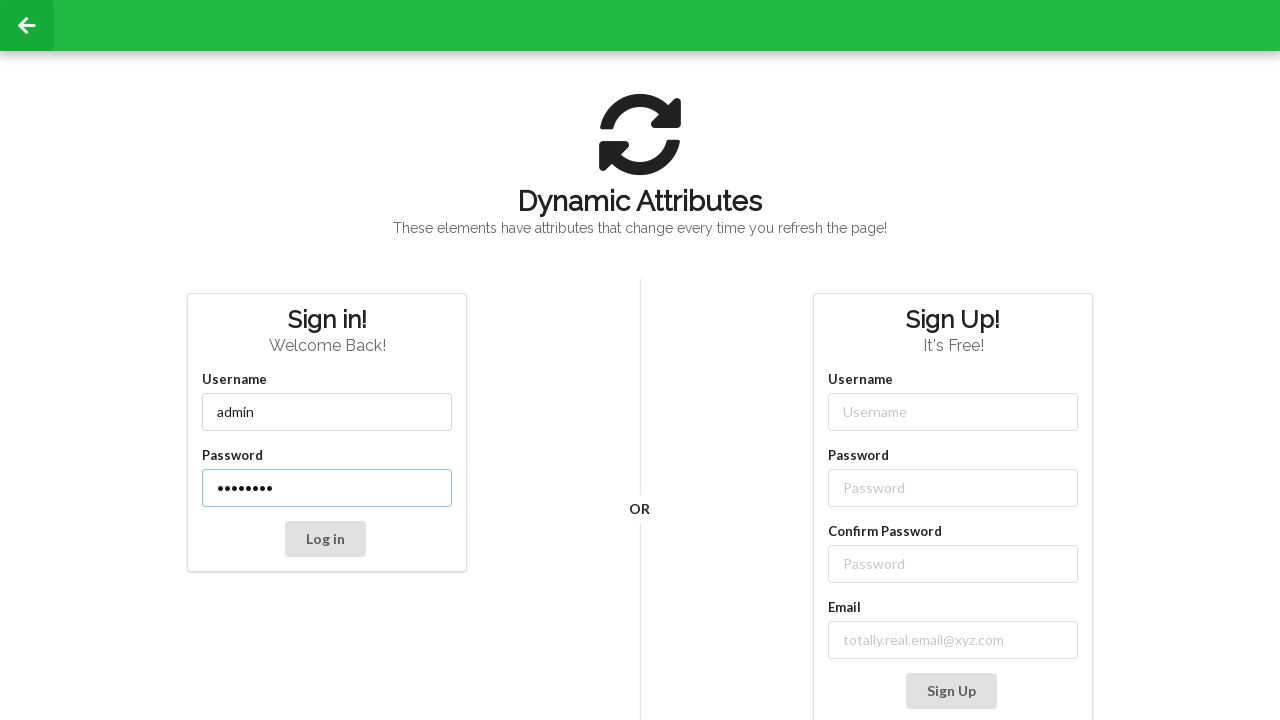

Clicked the login button at (325, 539) on button.ui.button:nth-child(4)
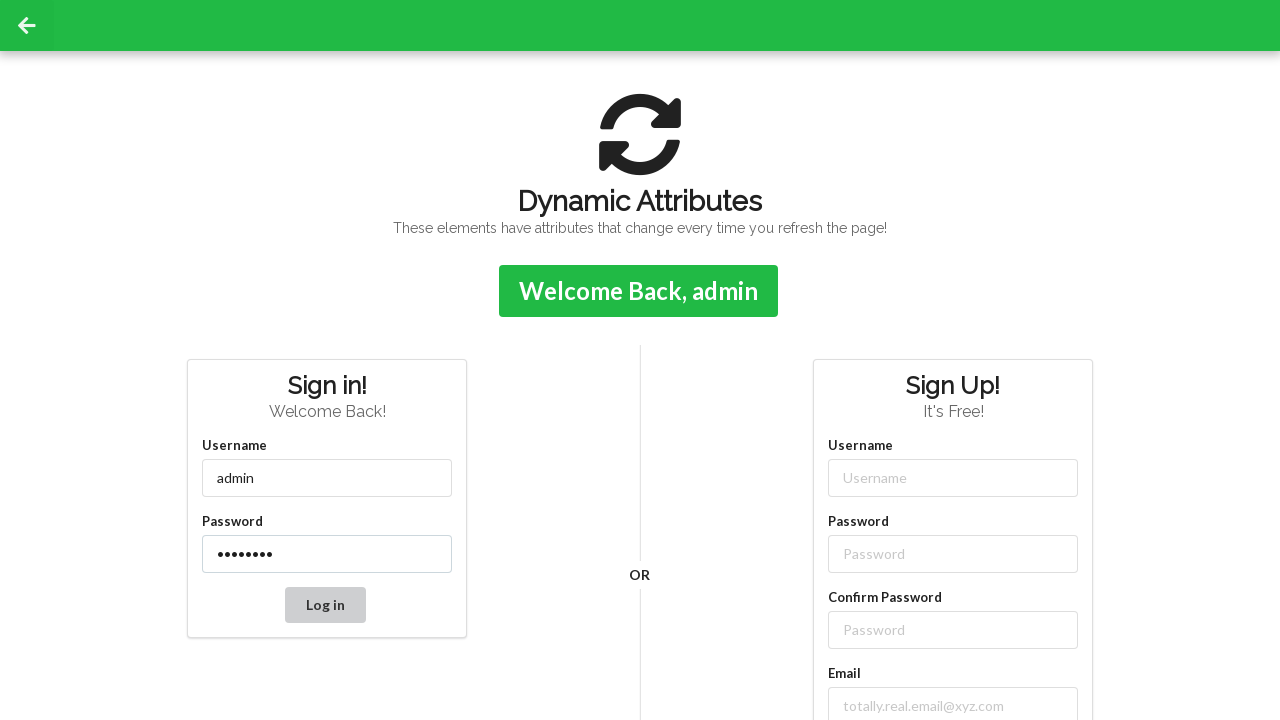

Confirmation message appeared on the page
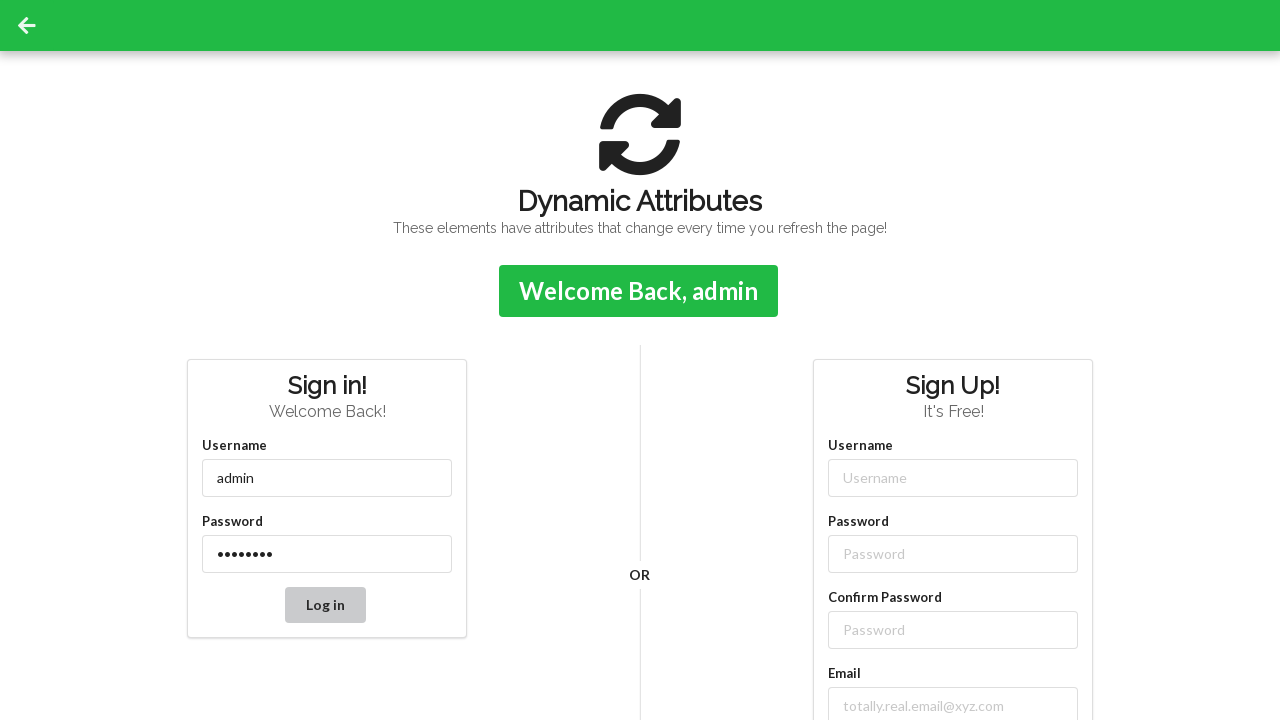

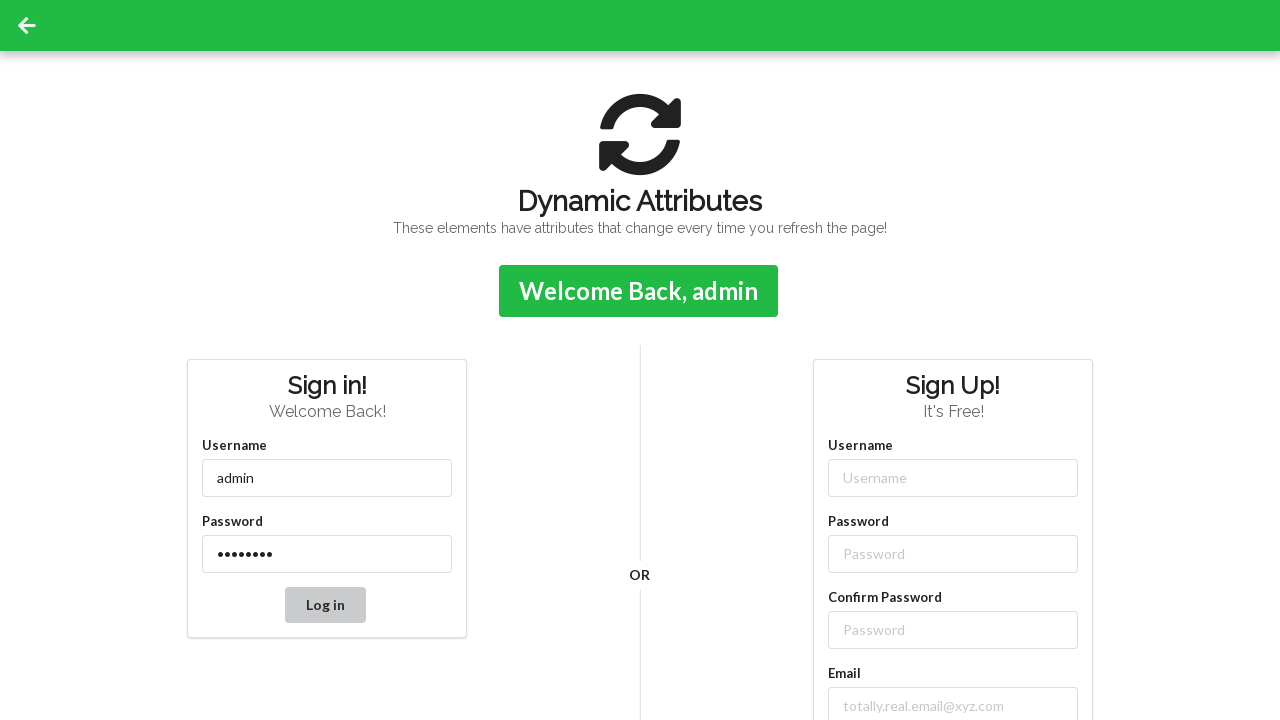